Tests a slow calculator web application by setting a delay value, performing an addition operation (7+8), waiting for the calculation to complete, and verifying the result displays correctly.

Starting URL: https://bonigarcia.dev/selenium-webdriver-java/slow-calculator.html

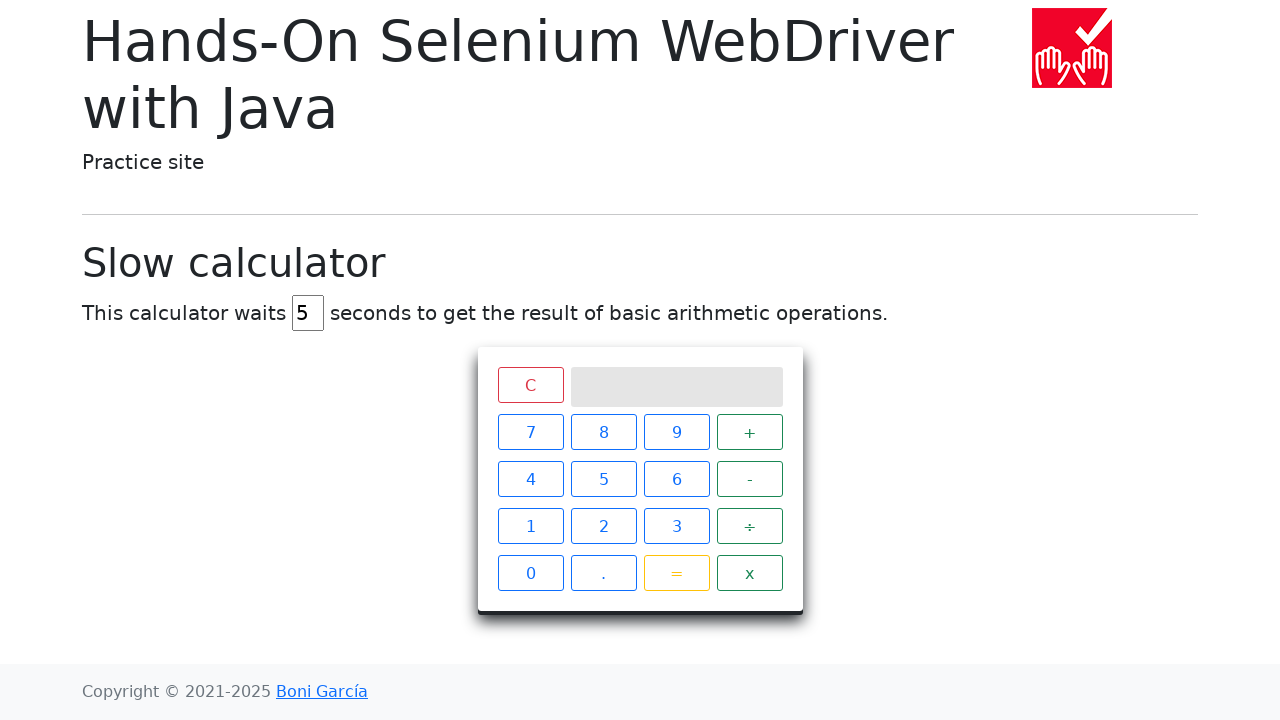

Cleared the delay input field on #delay
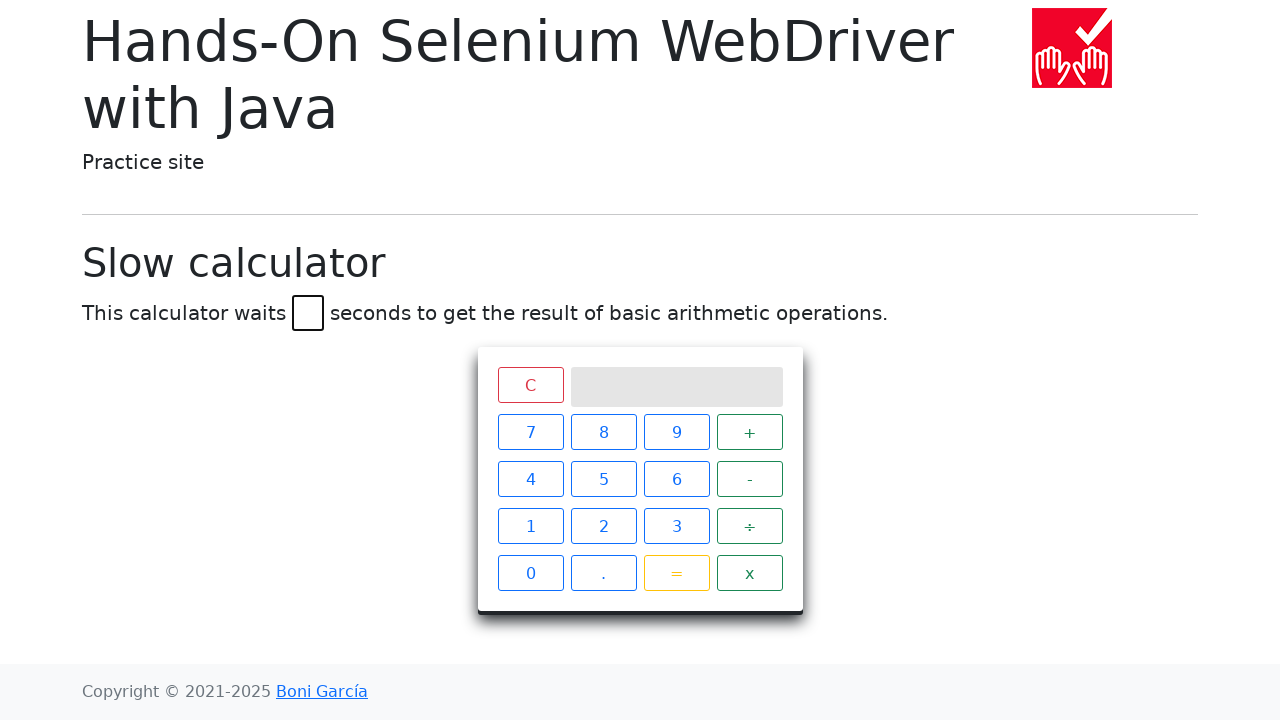

Set delay value to 3 seconds on #delay
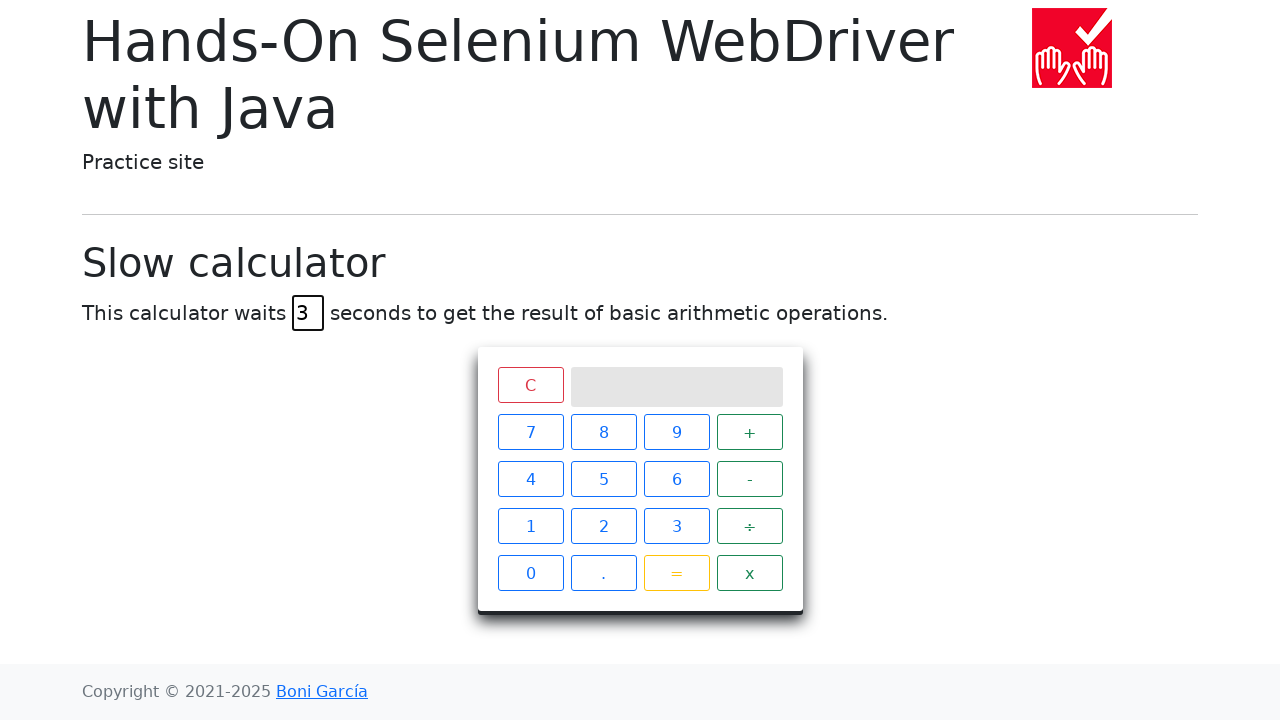

Clicked number 7 on calculator at (530, 432) on xpath=//span[text()='7']
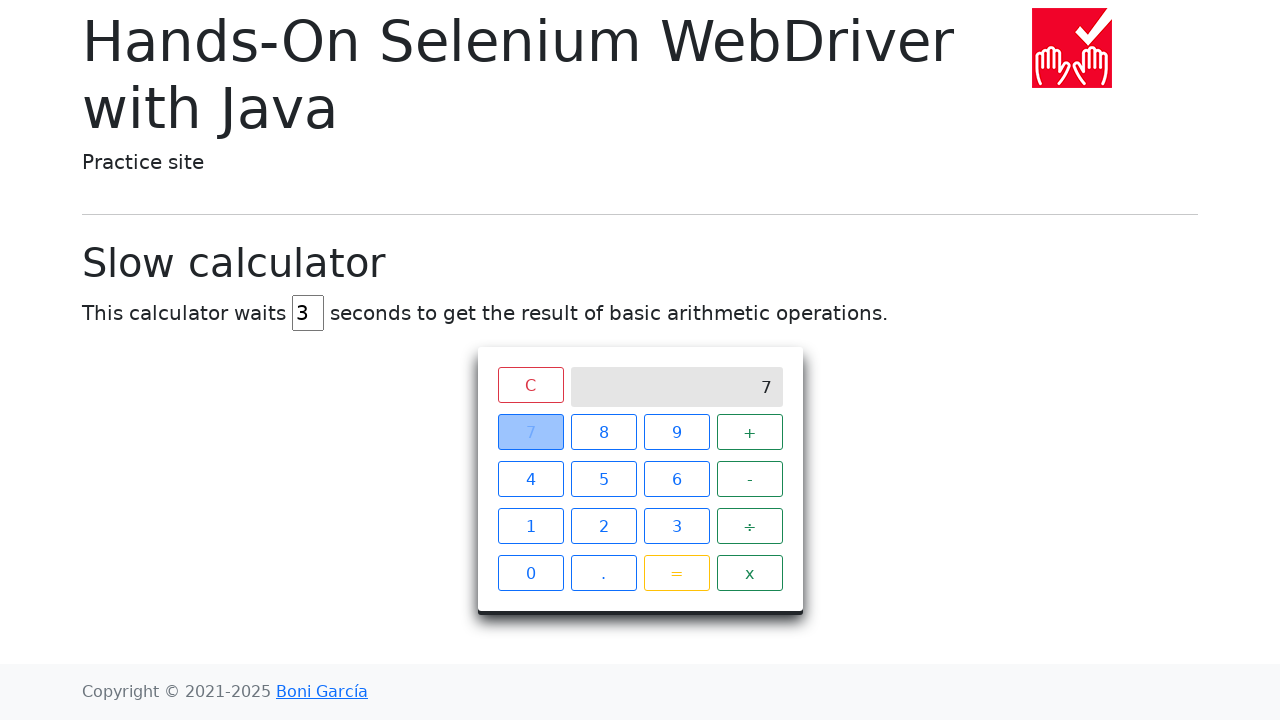

Clicked addition operator at (750, 432) on xpath=//span[text()='+']
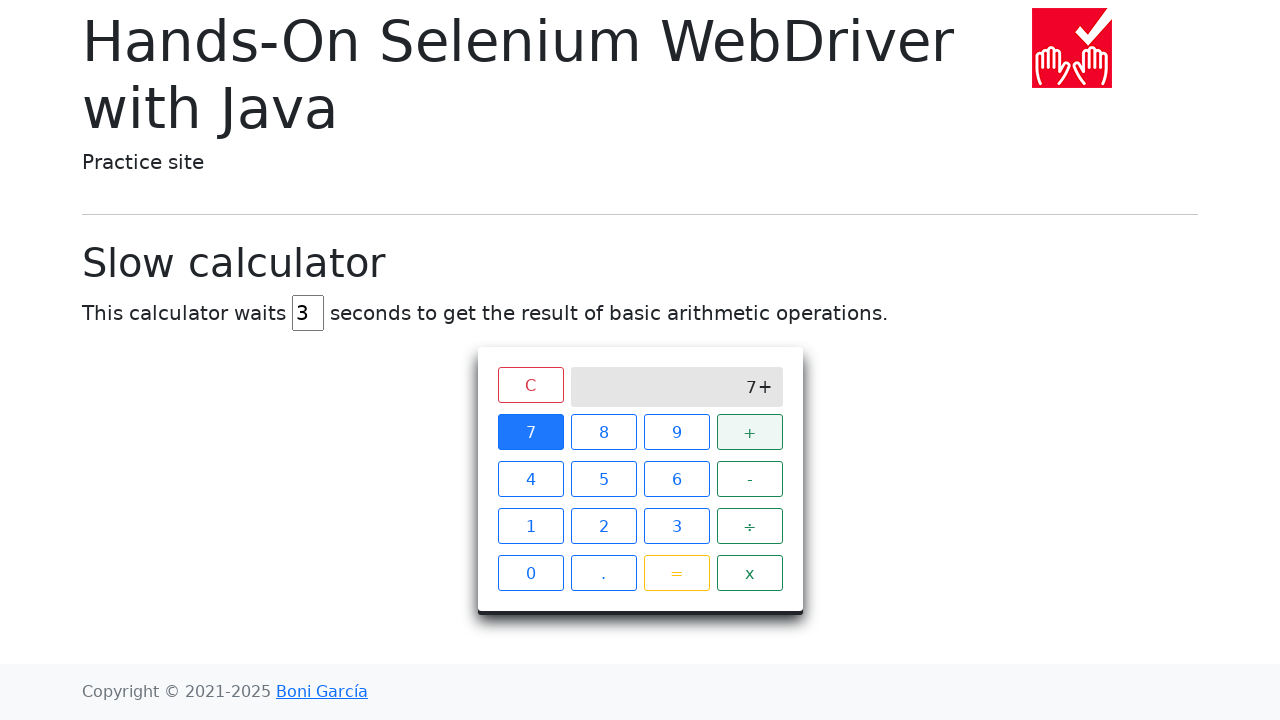

Clicked number 8 on calculator at (604, 432) on xpath=//span[text()='8']
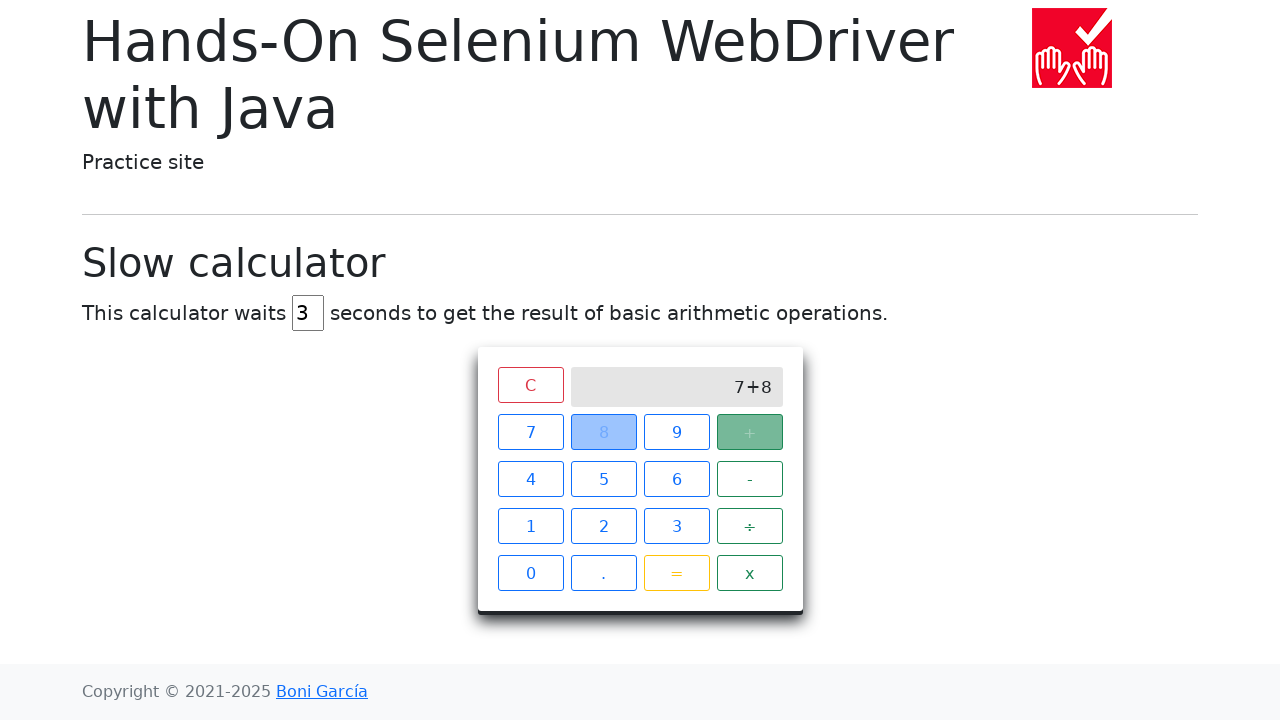

Clicked equals button to perform calculation at (676, 573) on xpath=//span[text()='=']
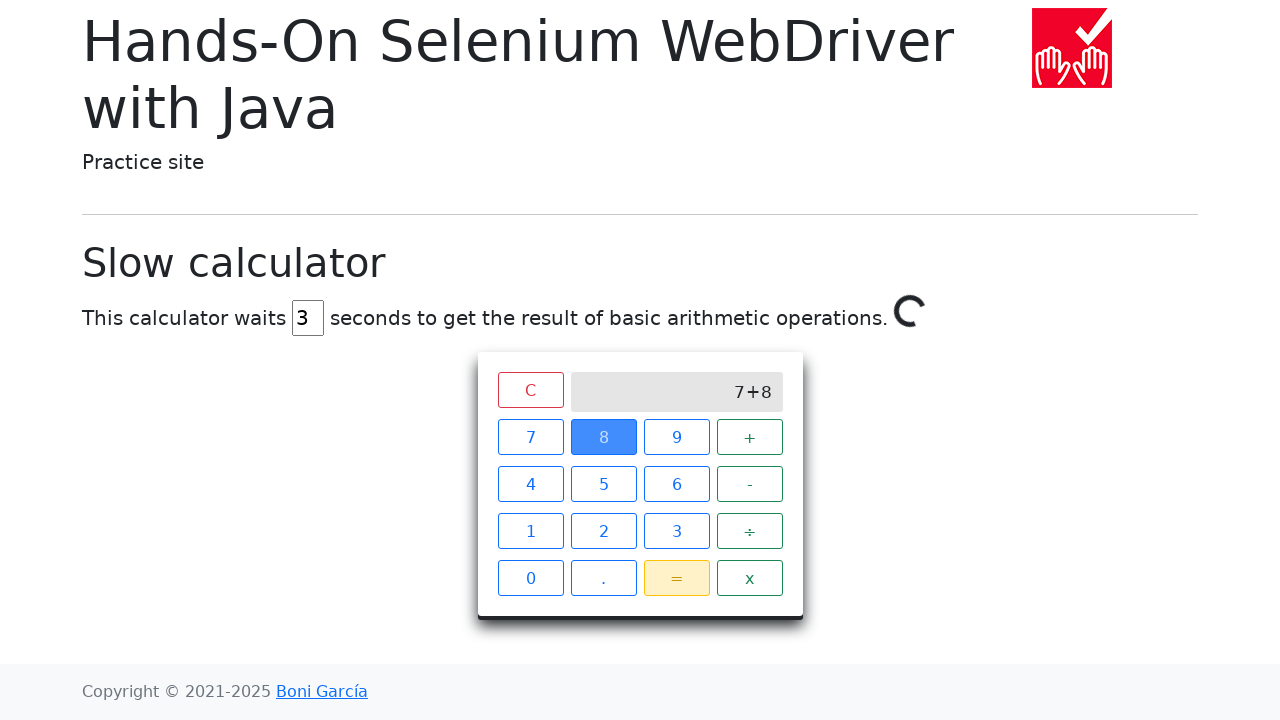

Spinner disappeared - calculation completed
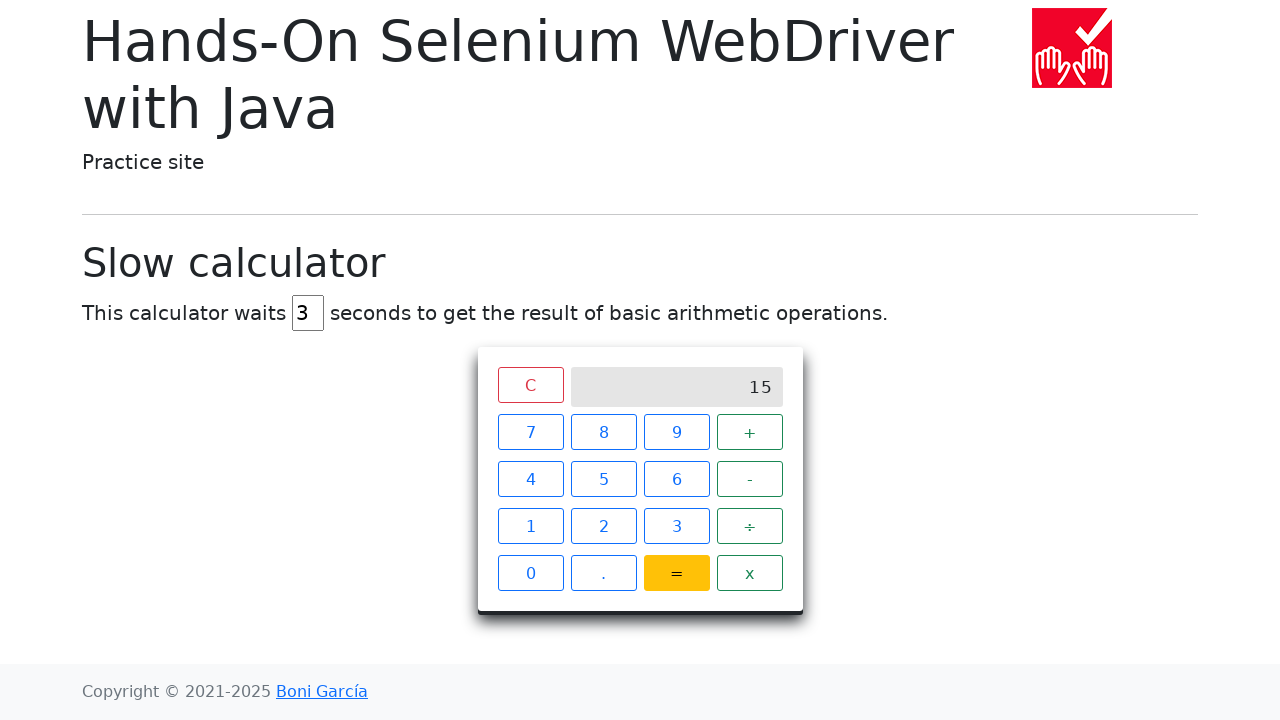

Result displayed on calculator screen
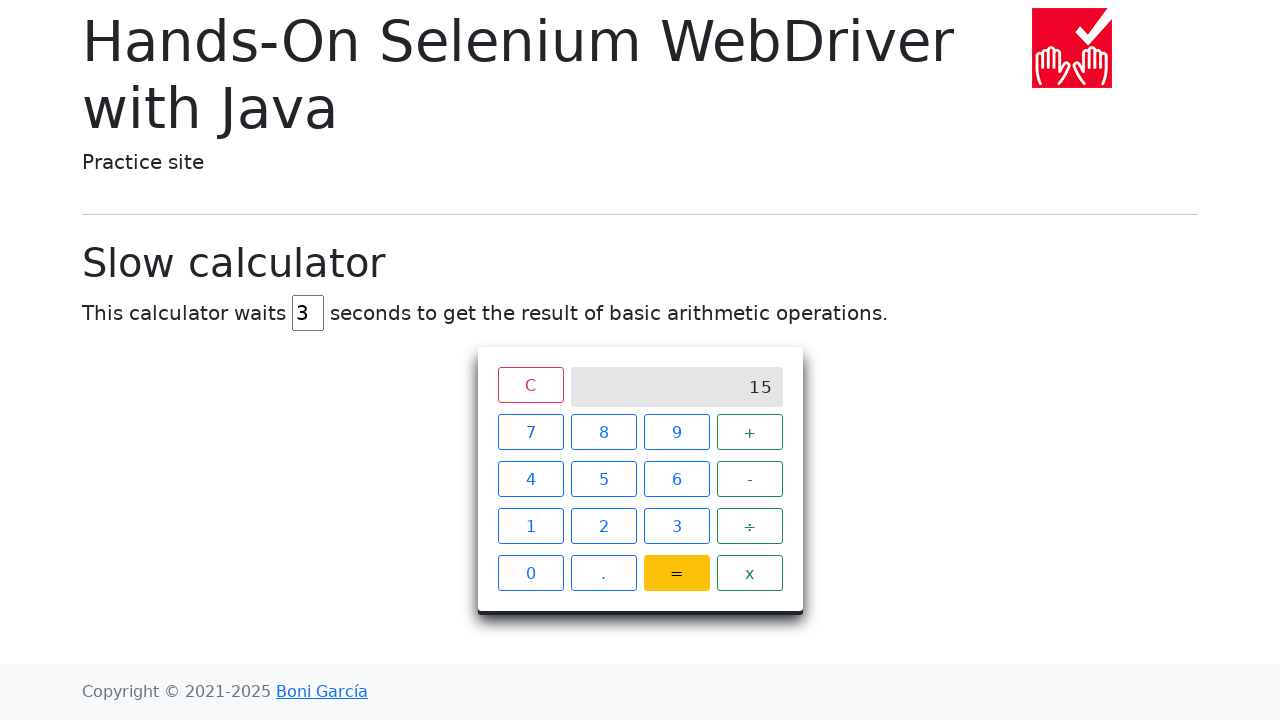

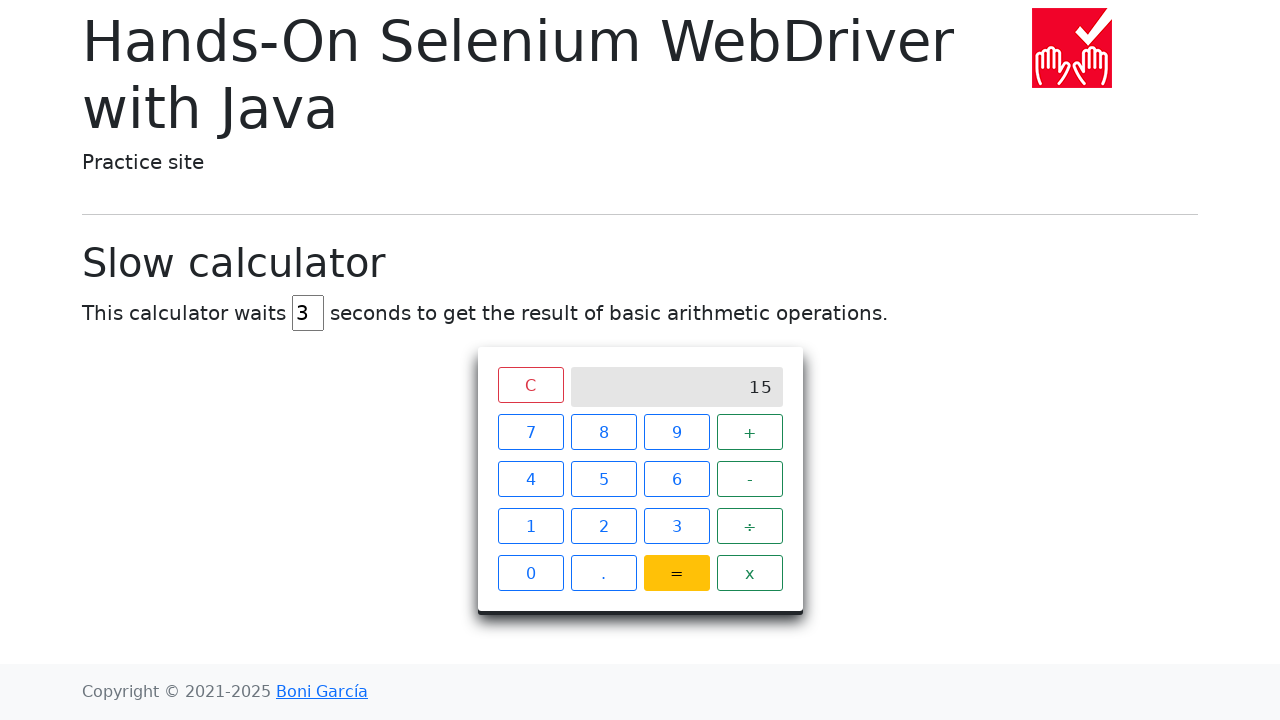